Tests that edits are saved when the input loses focus (blur event)

Starting URL: https://demo.playwright.dev/todomvc

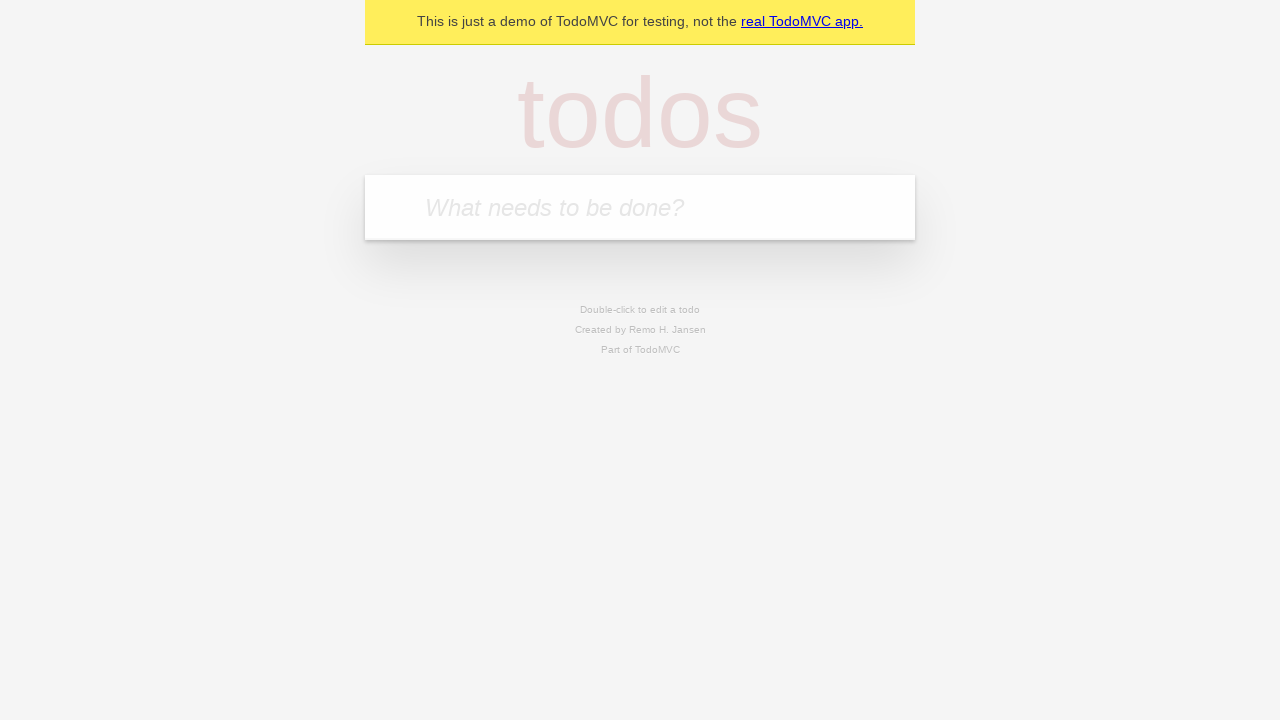

Filled todo input with 'buy some cheese' on internal:attr=[placeholder="What needs to be done?"i]
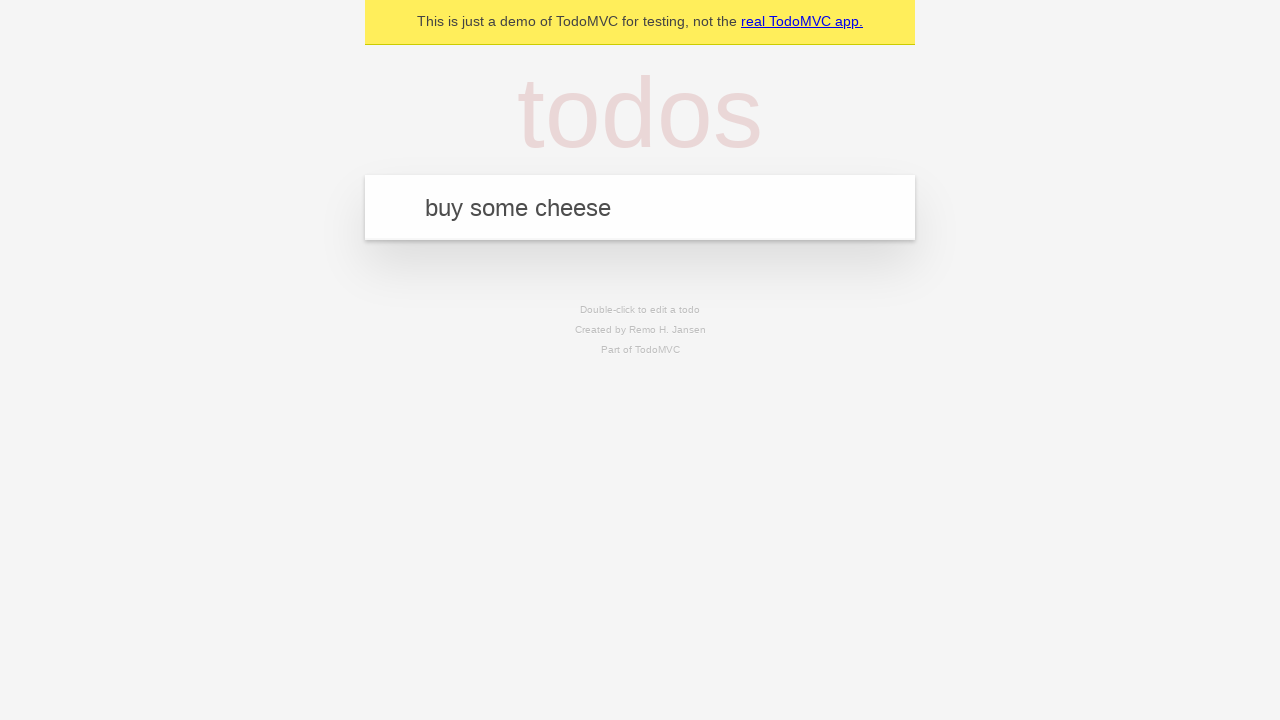

Pressed Enter to create first todo on internal:attr=[placeholder="What needs to be done?"i]
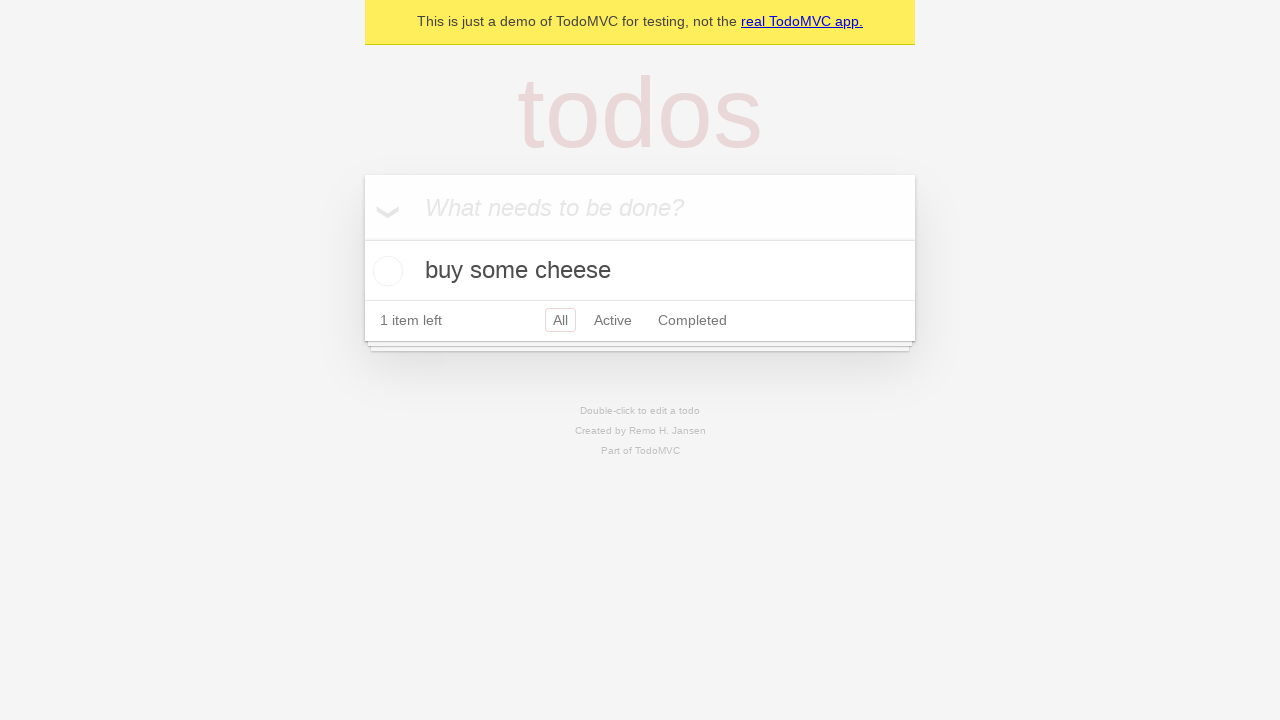

Filled todo input with 'feed the cat' on internal:attr=[placeholder="What needs to be done?"i]
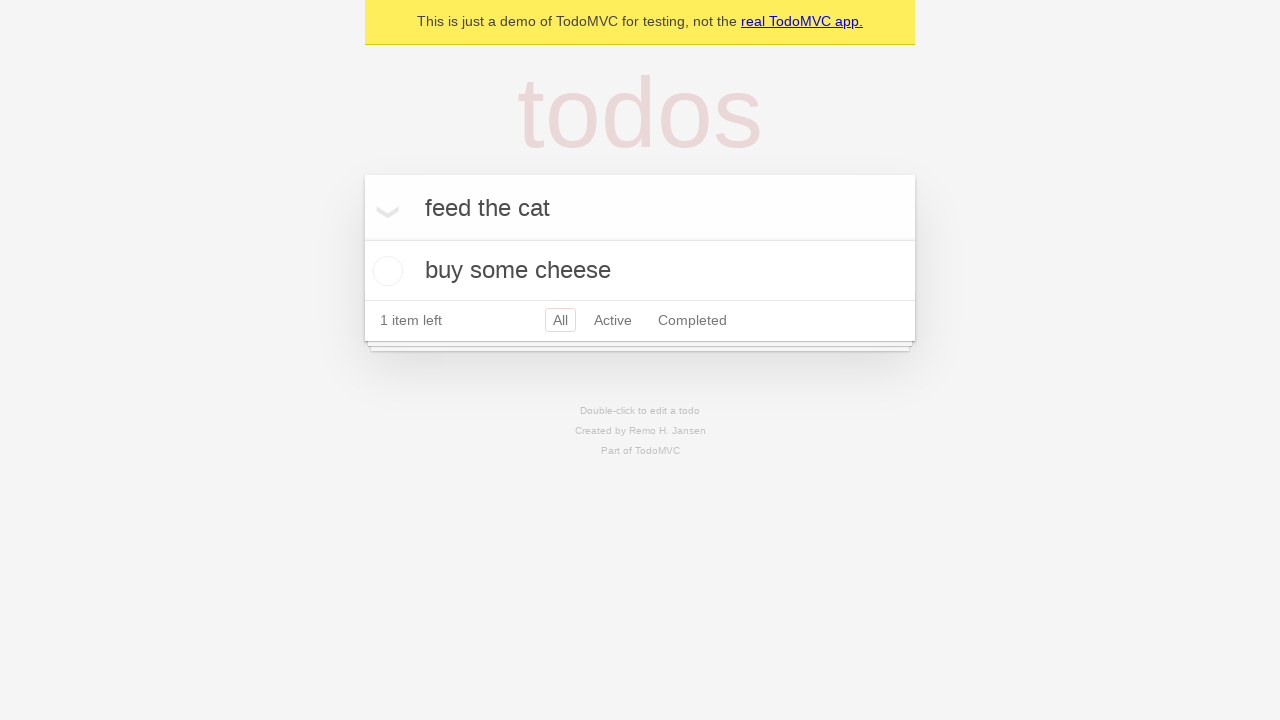

Pressed Enter to create second todo on internal:attr=[placeholder="What needs to be done?"i]
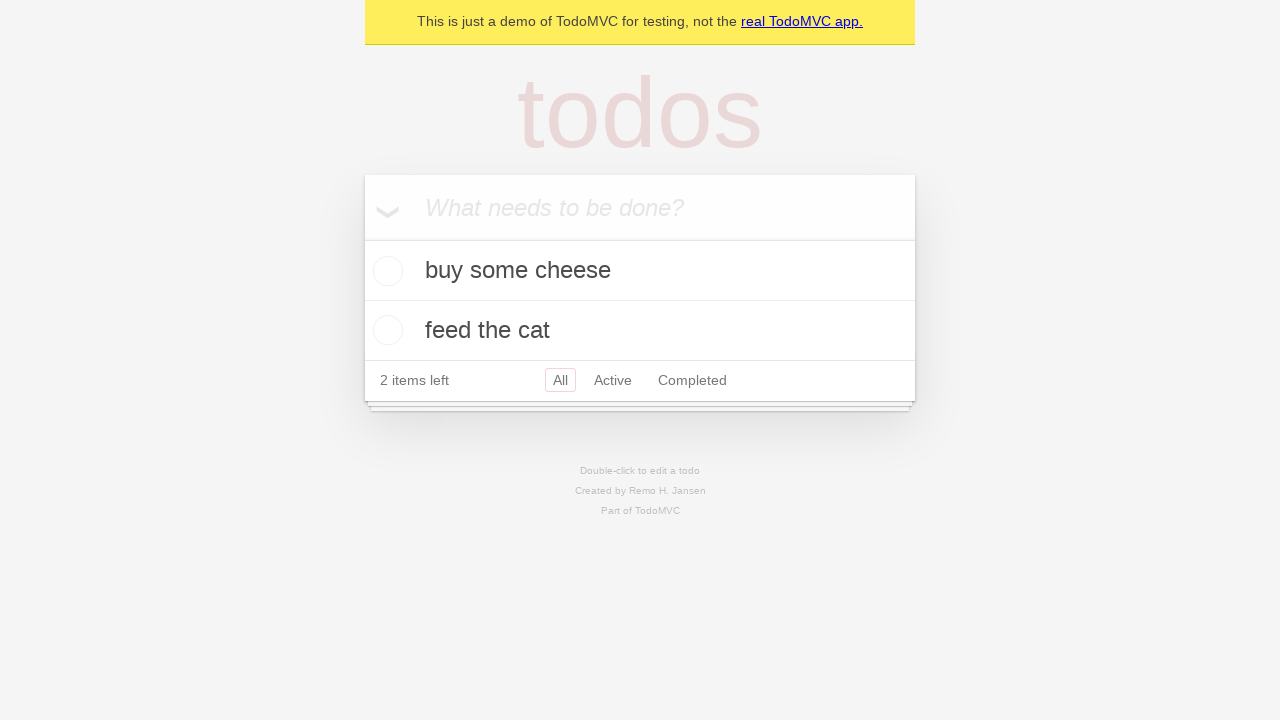

Filled todo input with 'book a doctors appointment' on internal:attr=[placeholder="What needs to be done?"i]
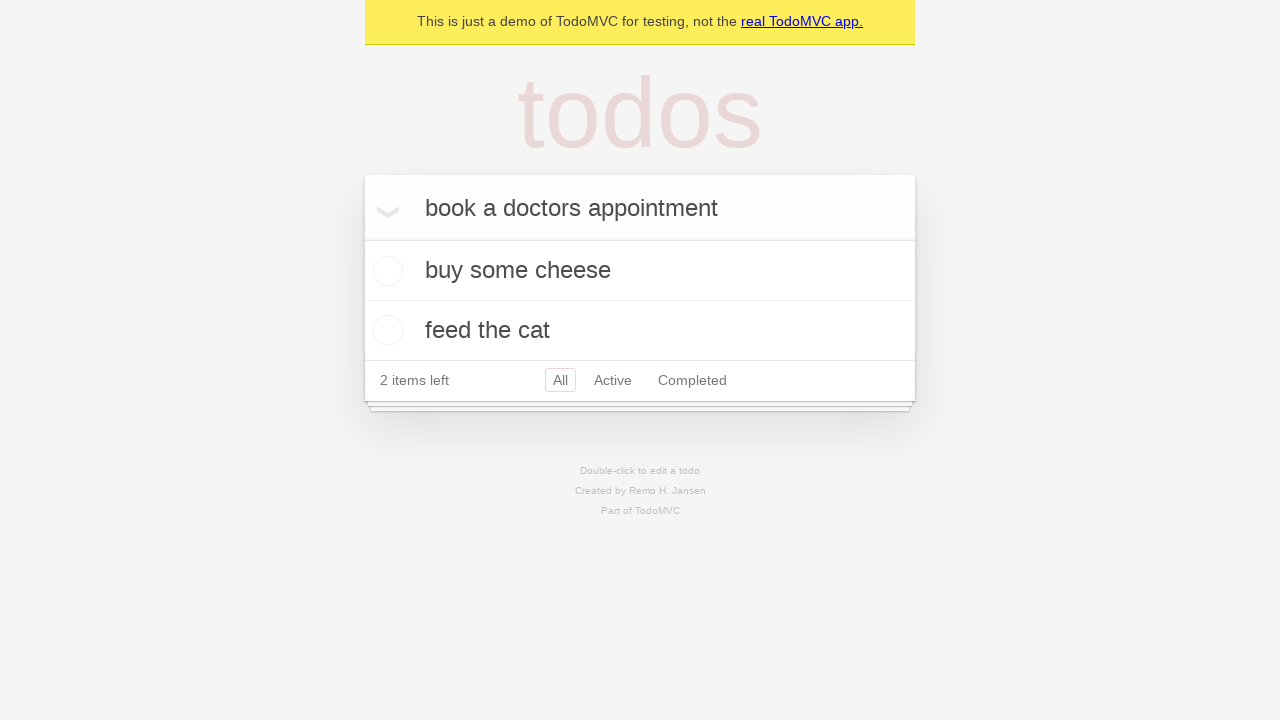

Pressed Enter to create third todo on internal:attr=[placeholder="What needs to be done?"i]
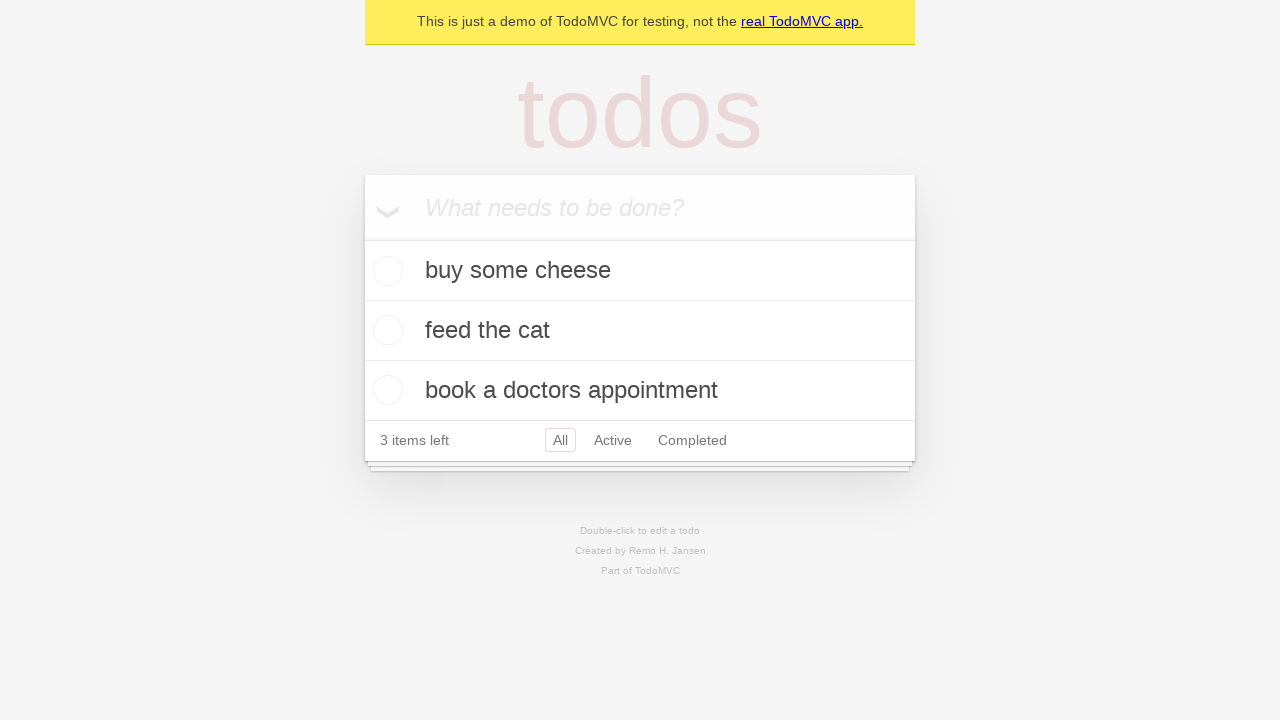

Double-clicked second todo item to enter edit mode at (640, 331) on internal:testid=[data-testid="todo-item"s] >> nth=1
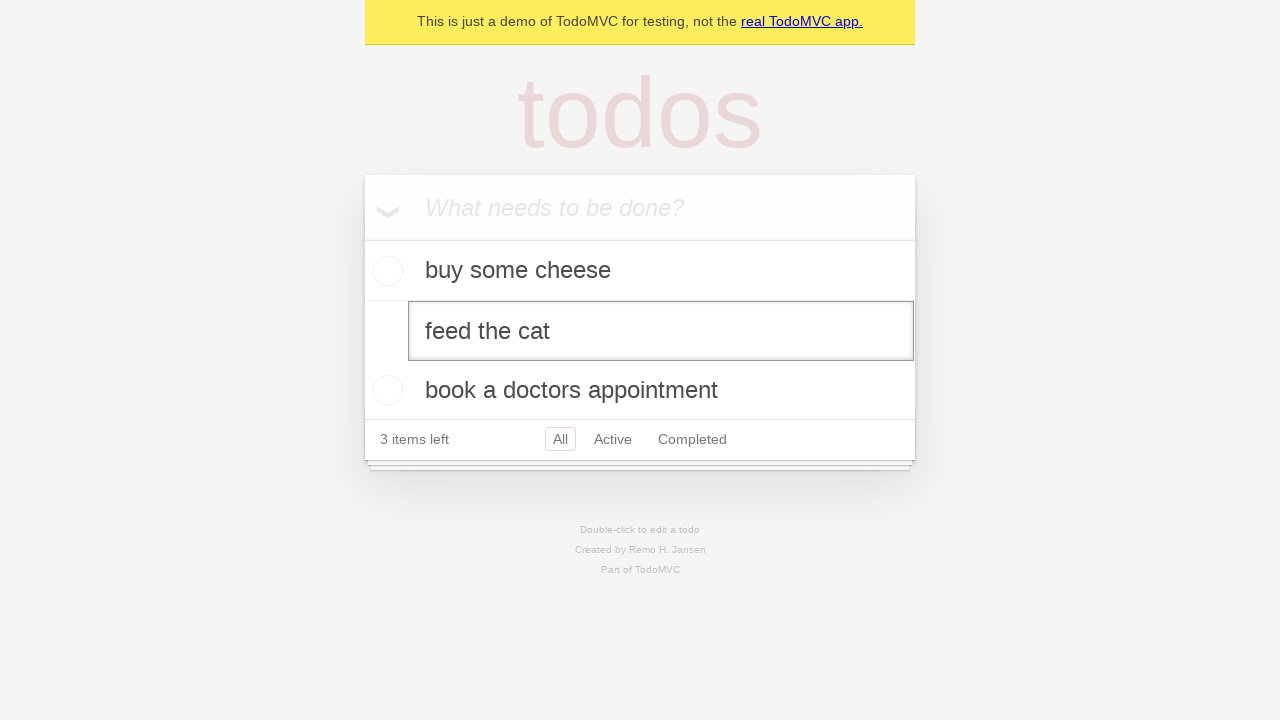

Filled edit input with 'buy some sausages' on internal:testid=[data-testid="todo-item"s] >> nth=1 >> internal:role=textbox[nam
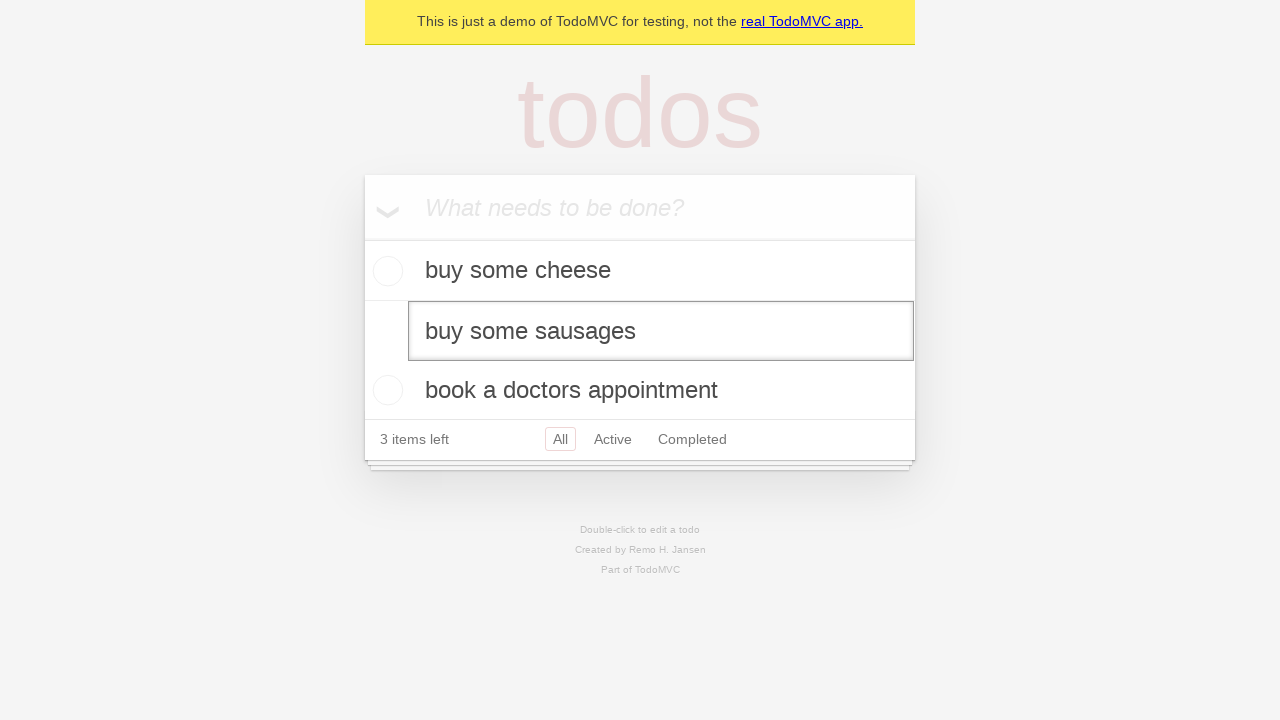

Dispatched blur event to trigger save on input
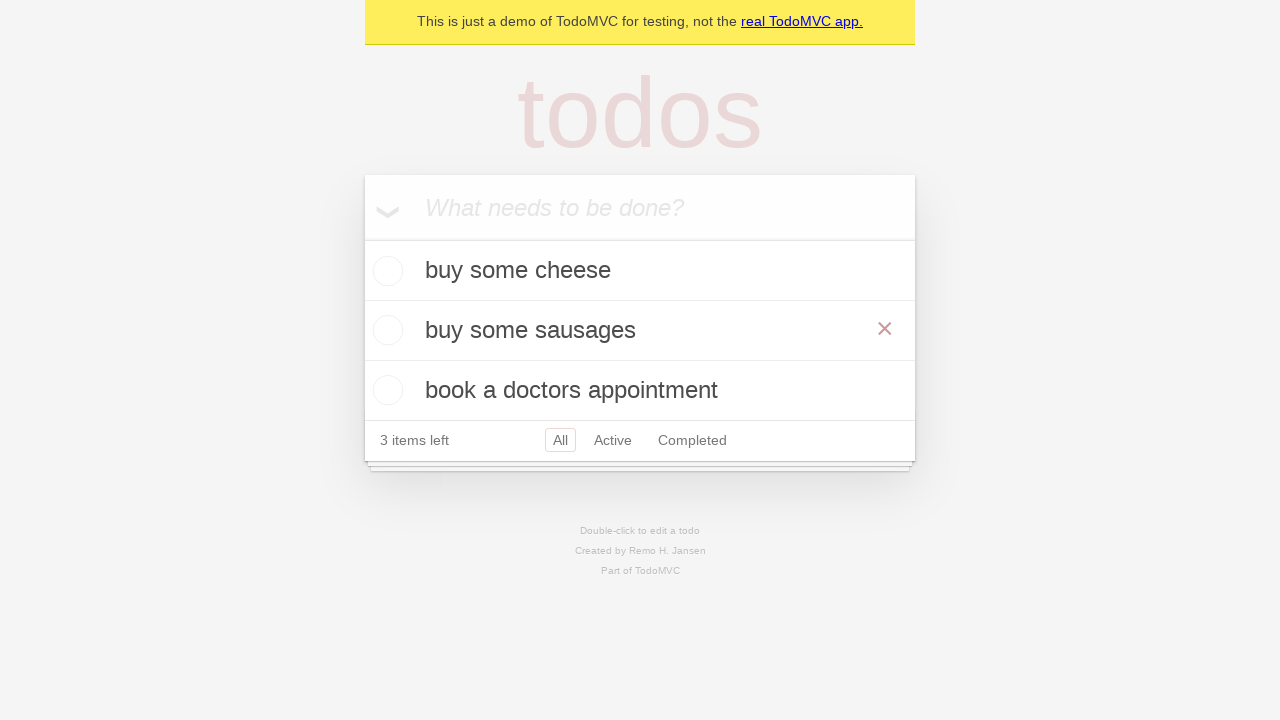

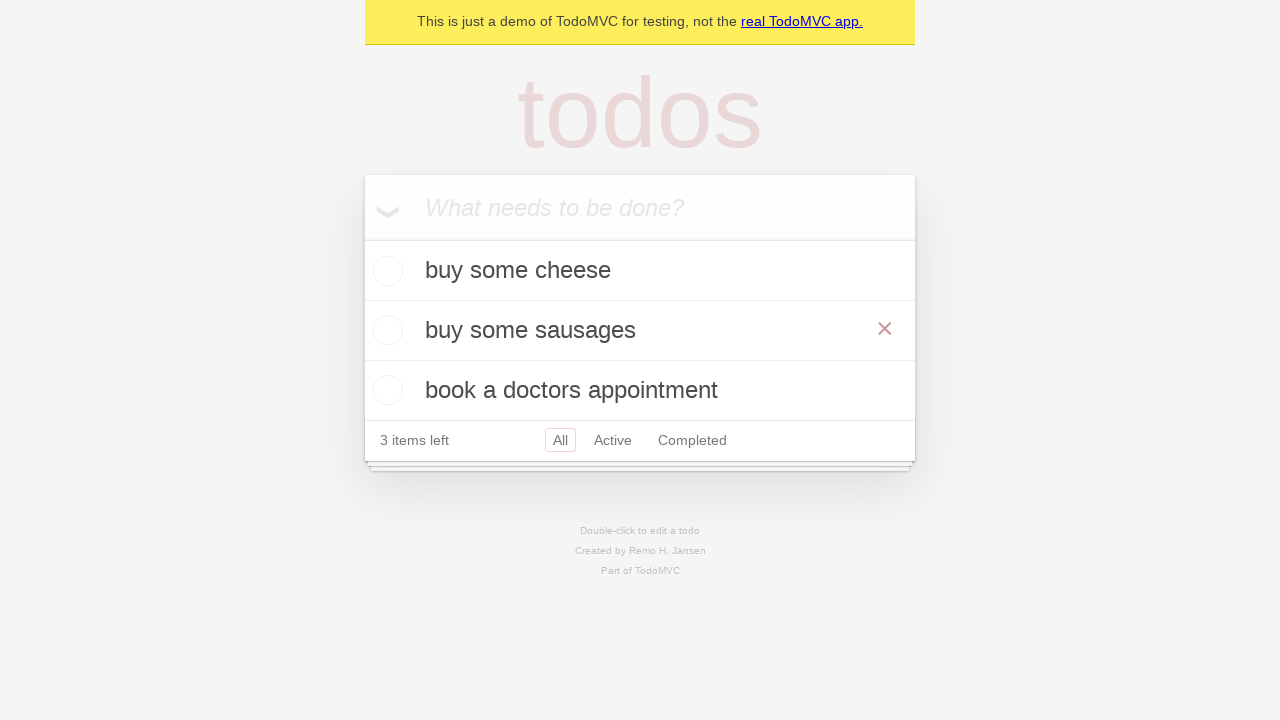